Tests drag and drop functionality by dragging an element to a drop zone

Starting URL: https://demoqa.com/droppable

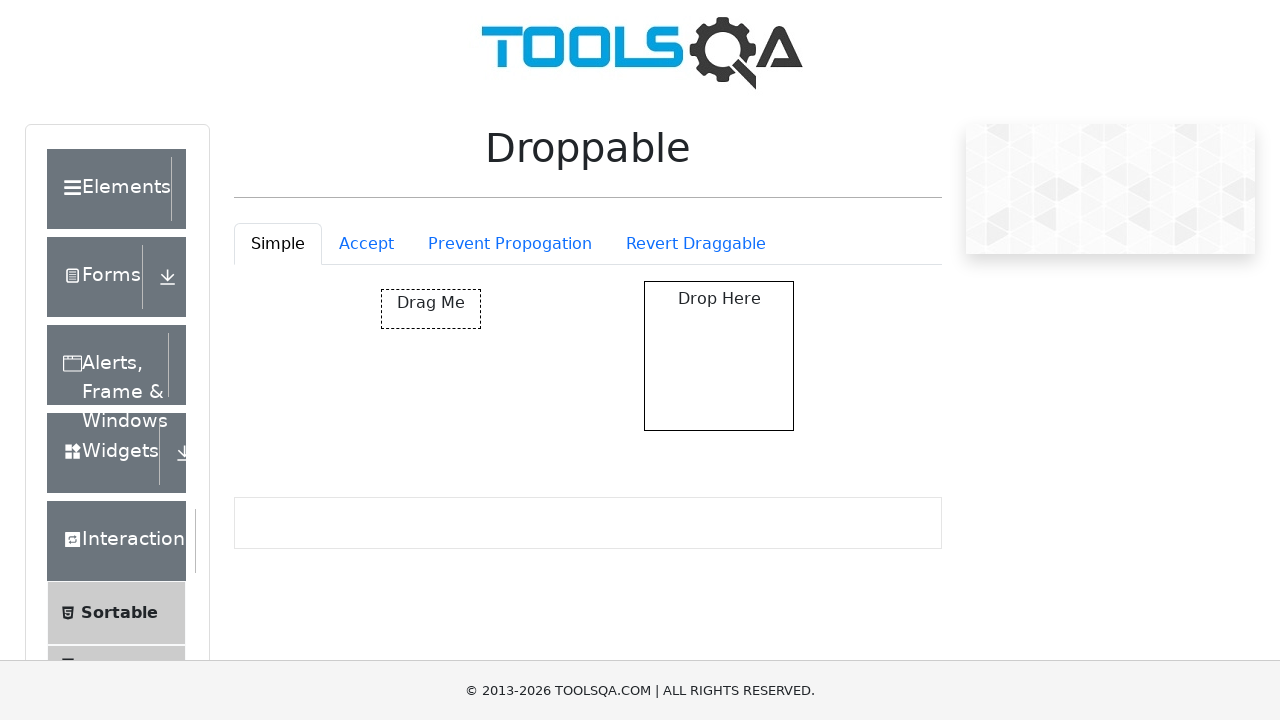

Waited for draggable element to load
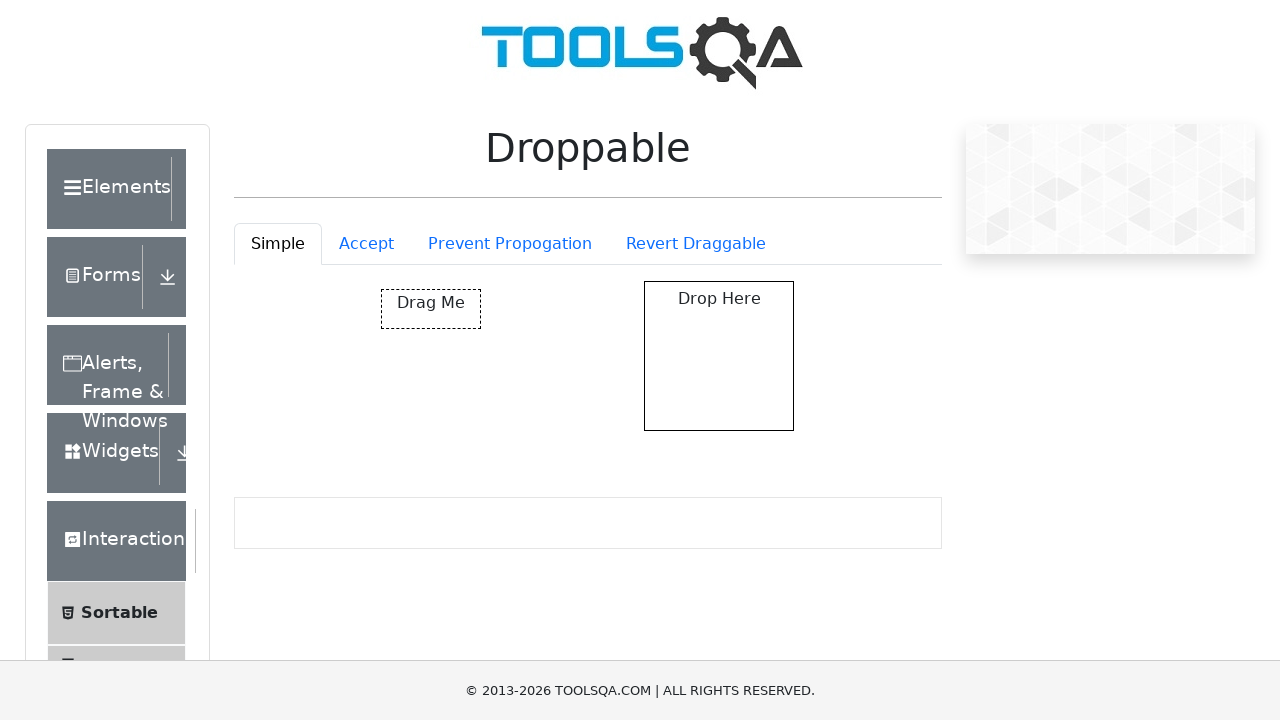

Waited for drop zone element to load
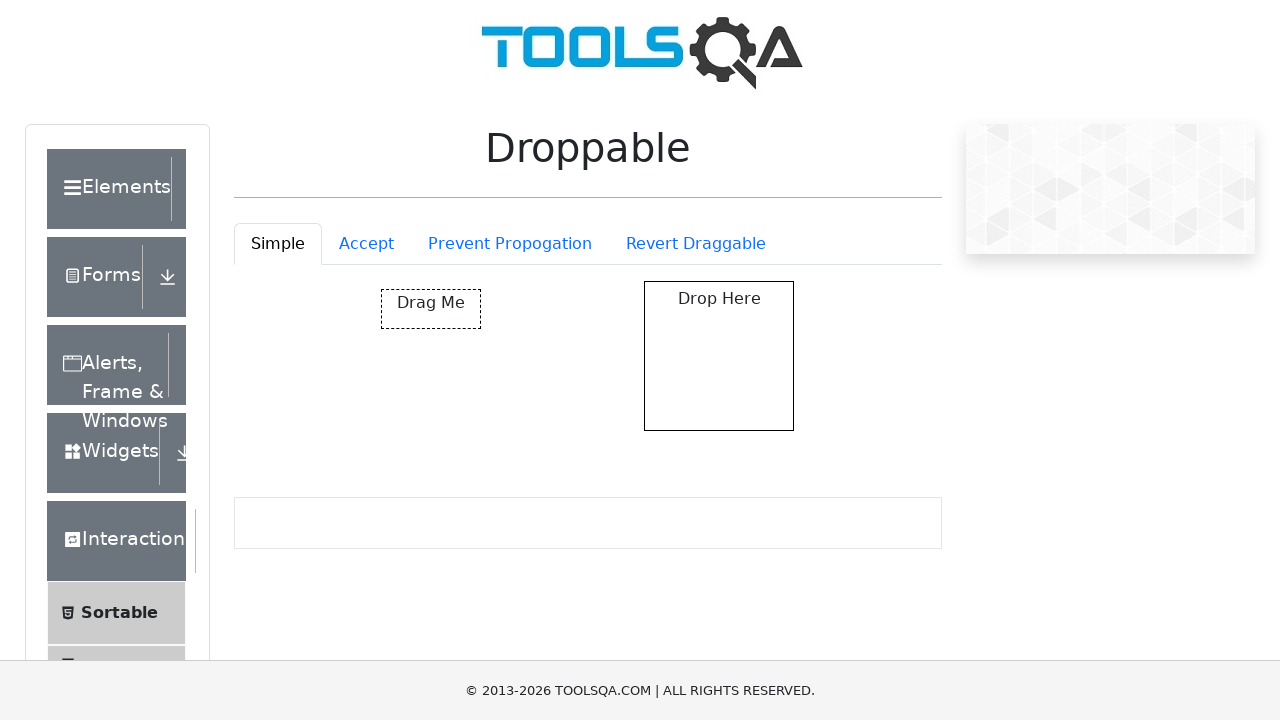

Dragged element to drop zone successfully at (719, 356)
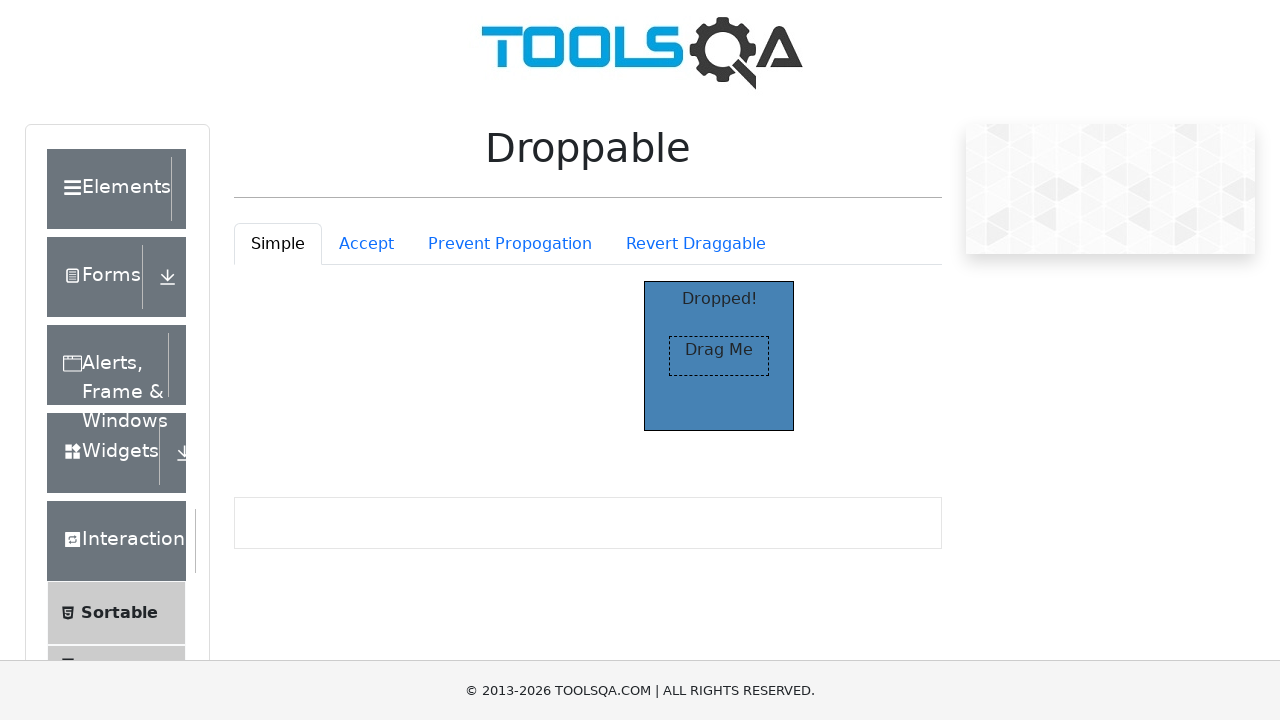

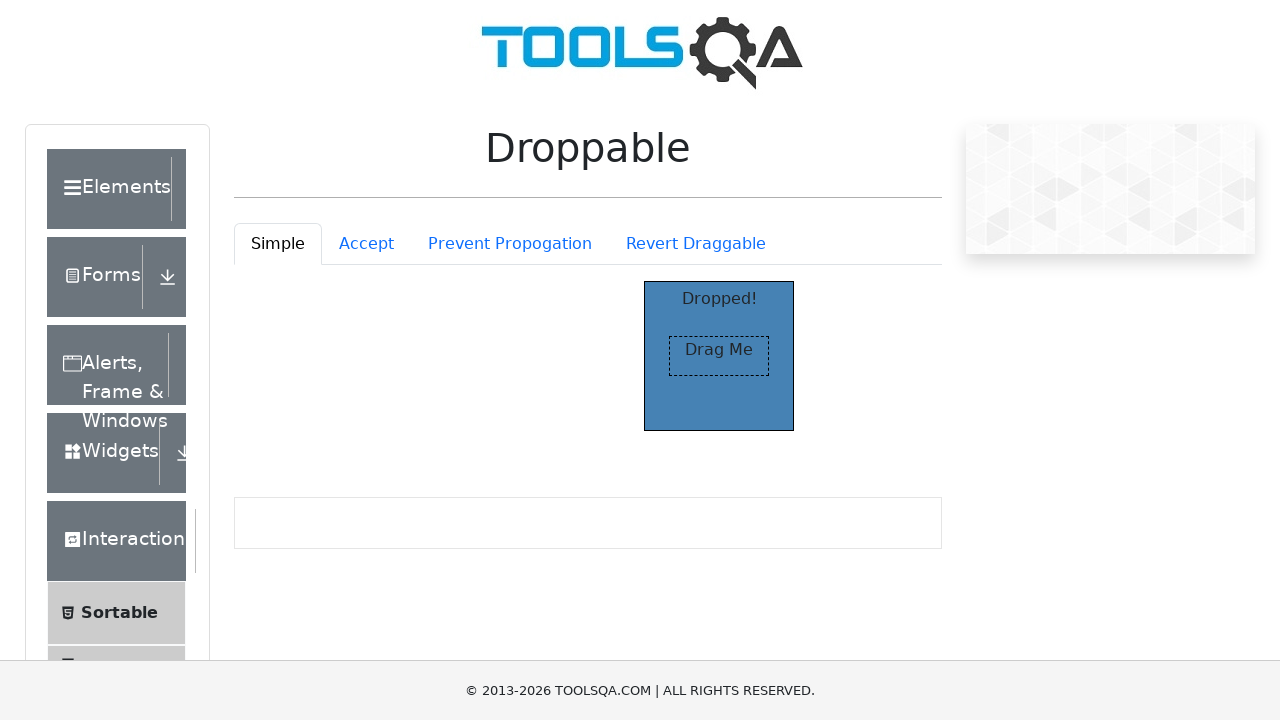